Tests clicking social media links (Facebook, Twitter, Pinterest) in the footer of AJIO website and verifies that new tabs/windows are opened correctly by switching between them.

Starting URL: https://www.ajio.com/

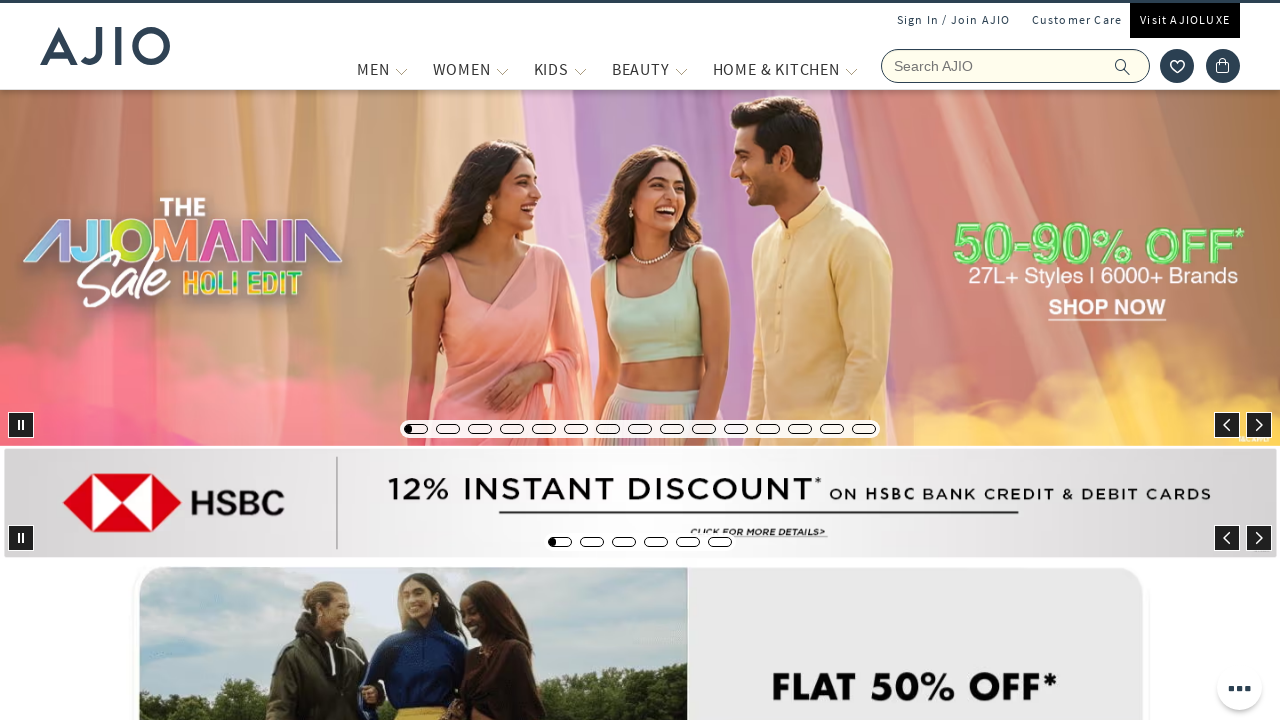

Waited for AJIO homepage to load
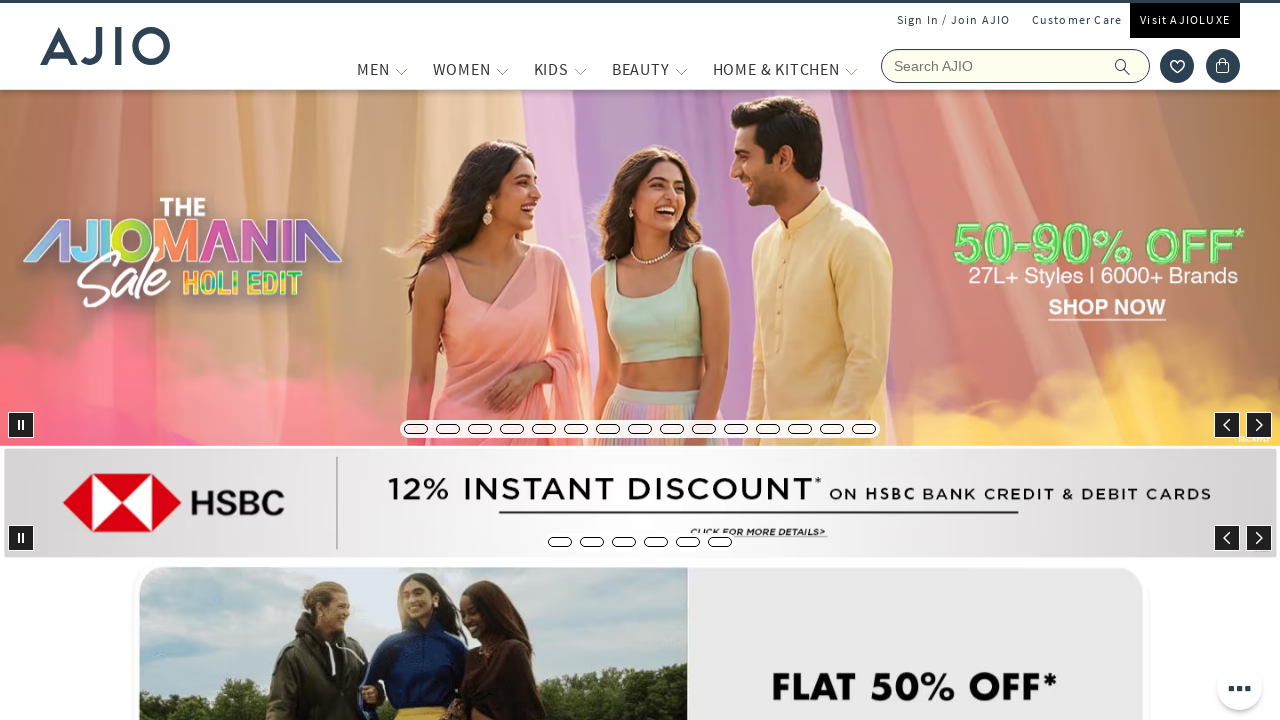

Clicked Facebook social media link in footer at (1090, 361) on a[title='Facebook']
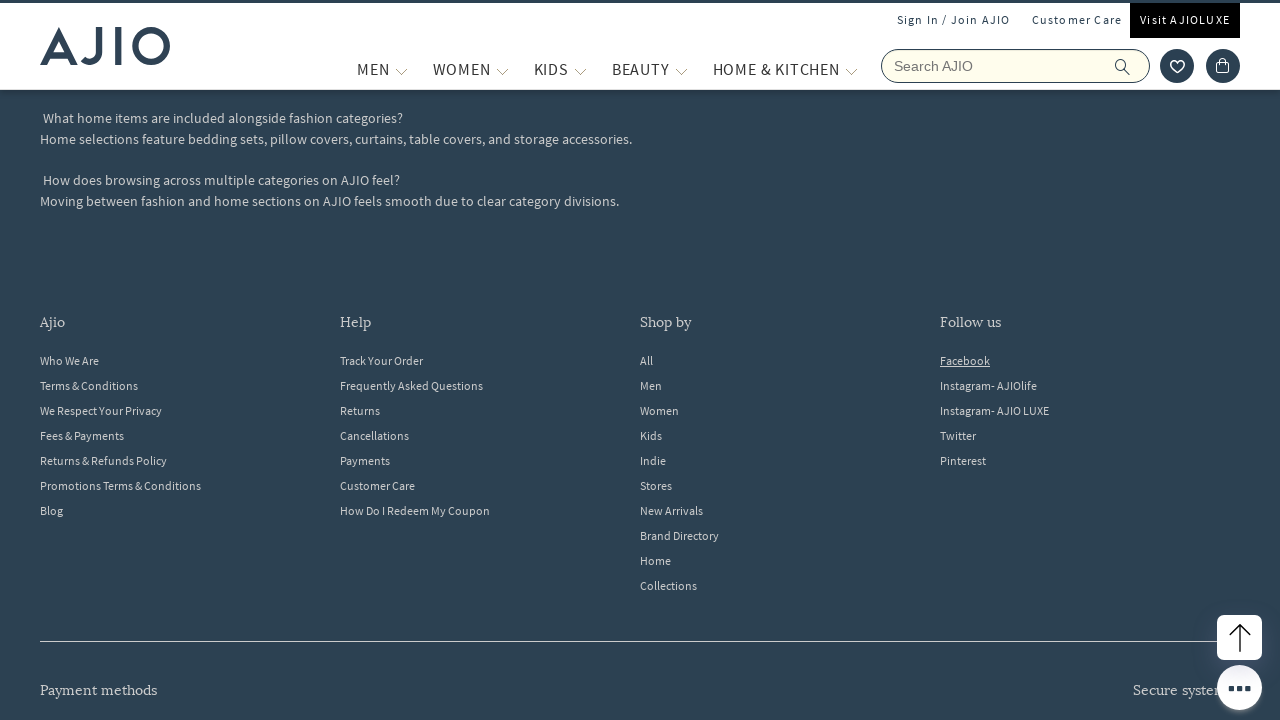

Facebook page opened in new tab
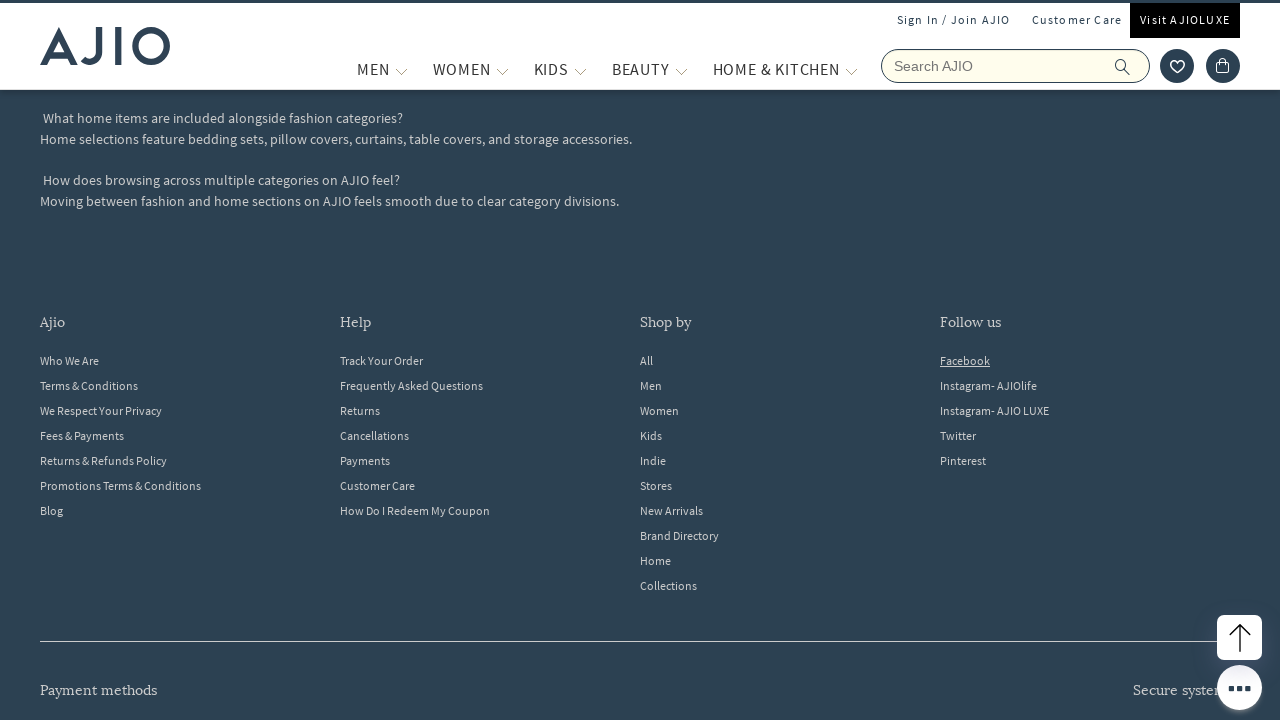

Clicked Twitter social media link in footer at (1090, 436) on a[title='Twitter']
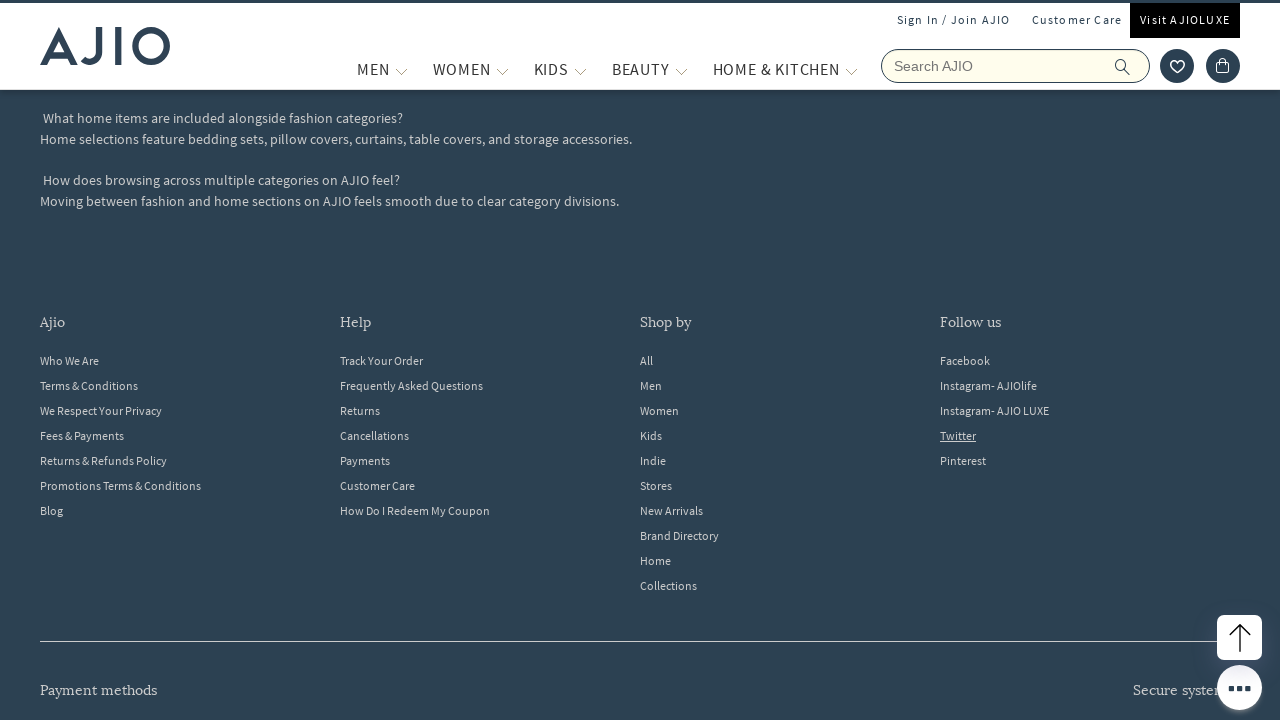

Twitter page opened in new tab
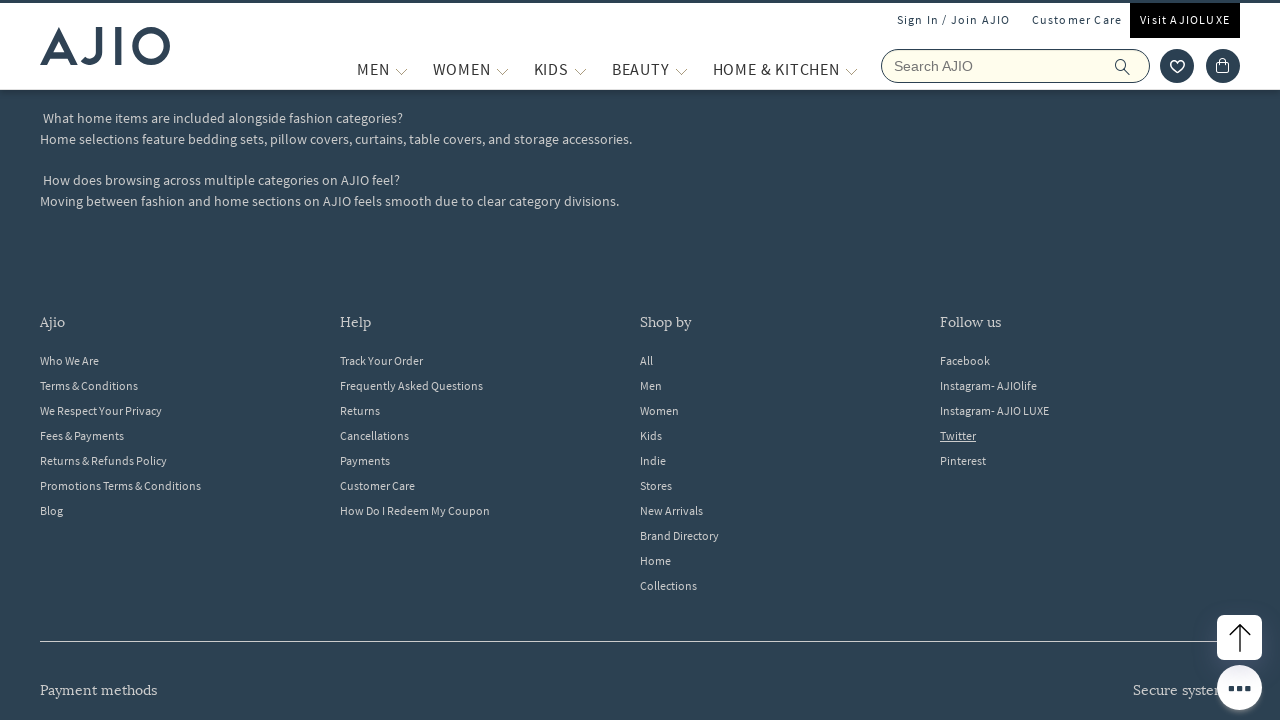

Clicked Pinterest social media link in footer at (1090, 461) on a[title='Pinterest']
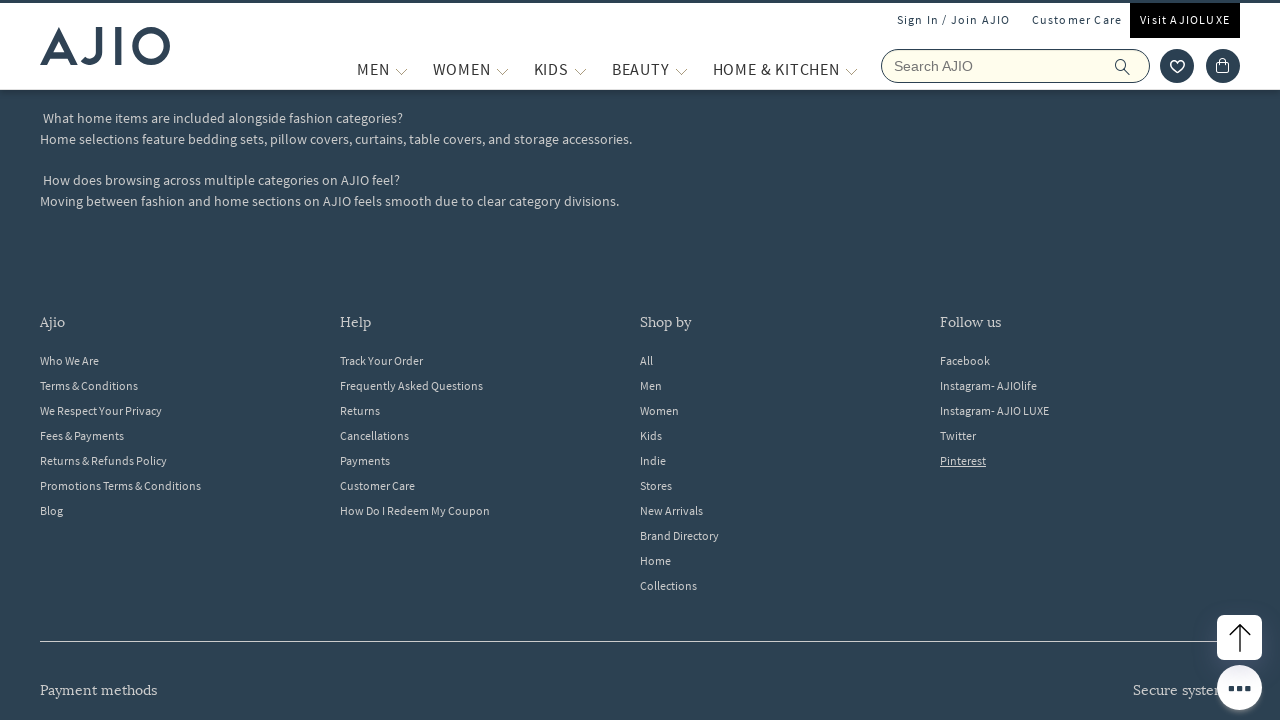

Pinterest page opened in new tab
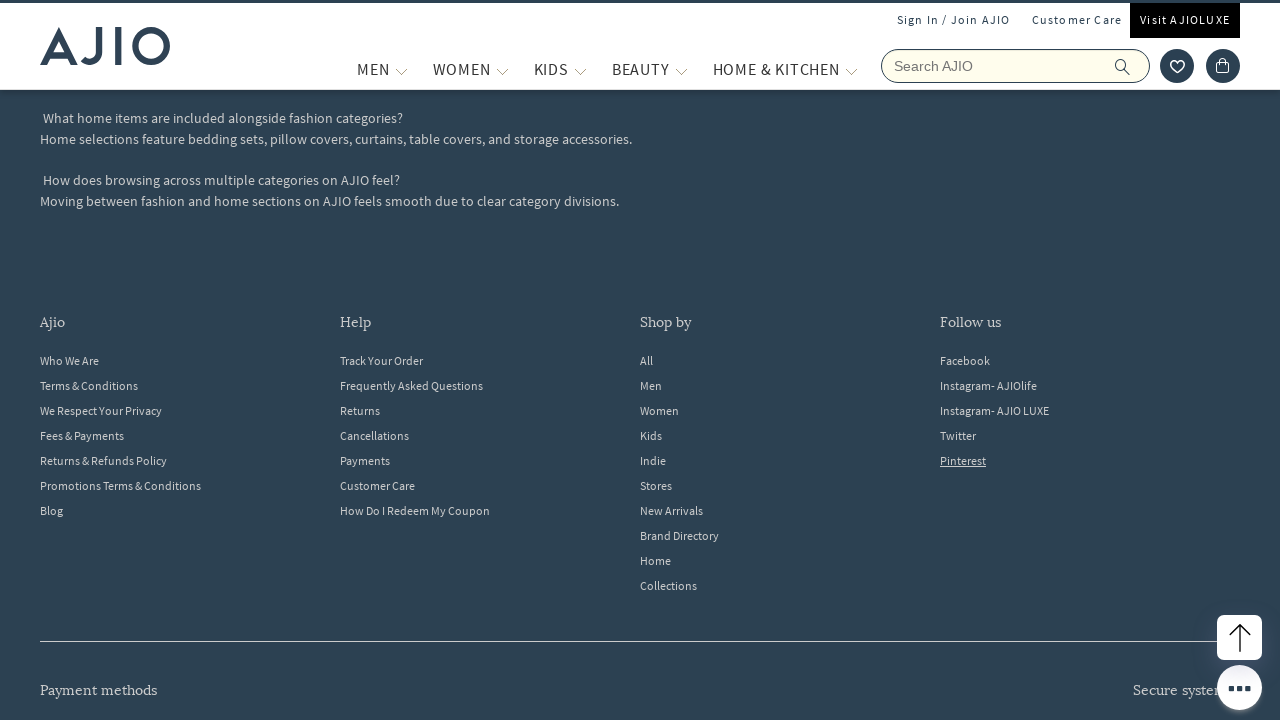

Retrieved all open pages/tabs (total: 4)
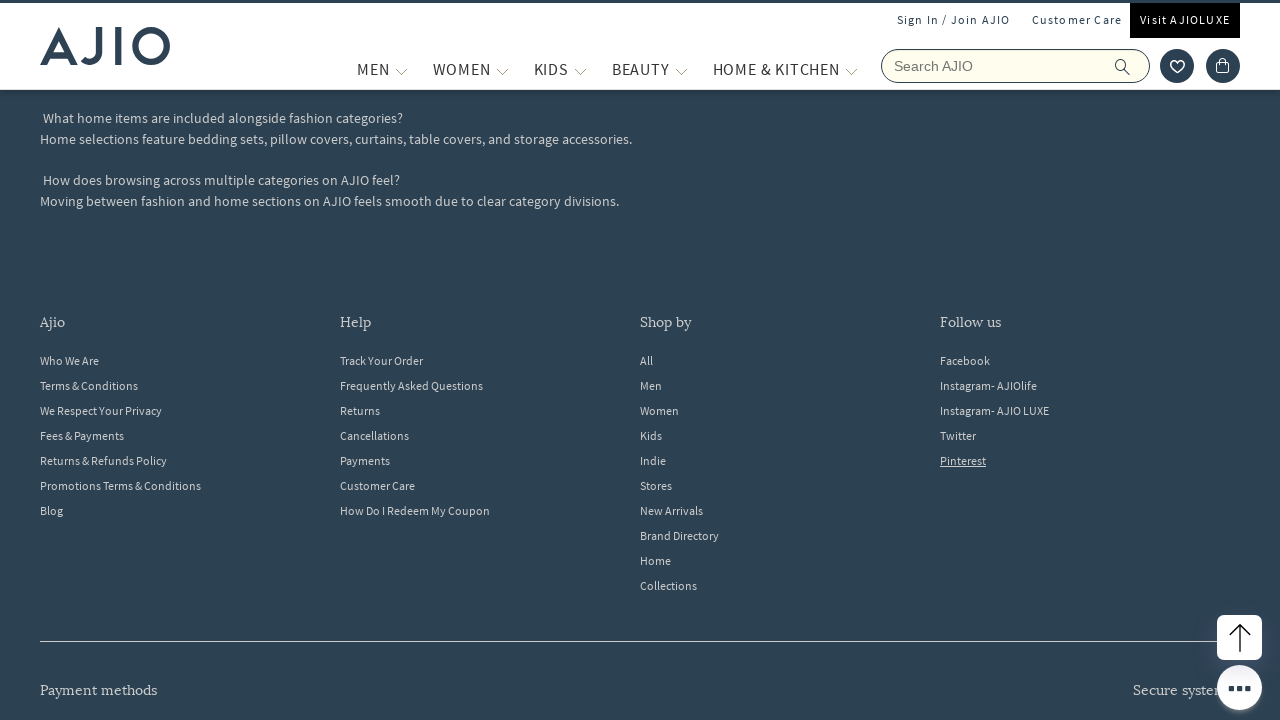

Switched to tab and brought it to front
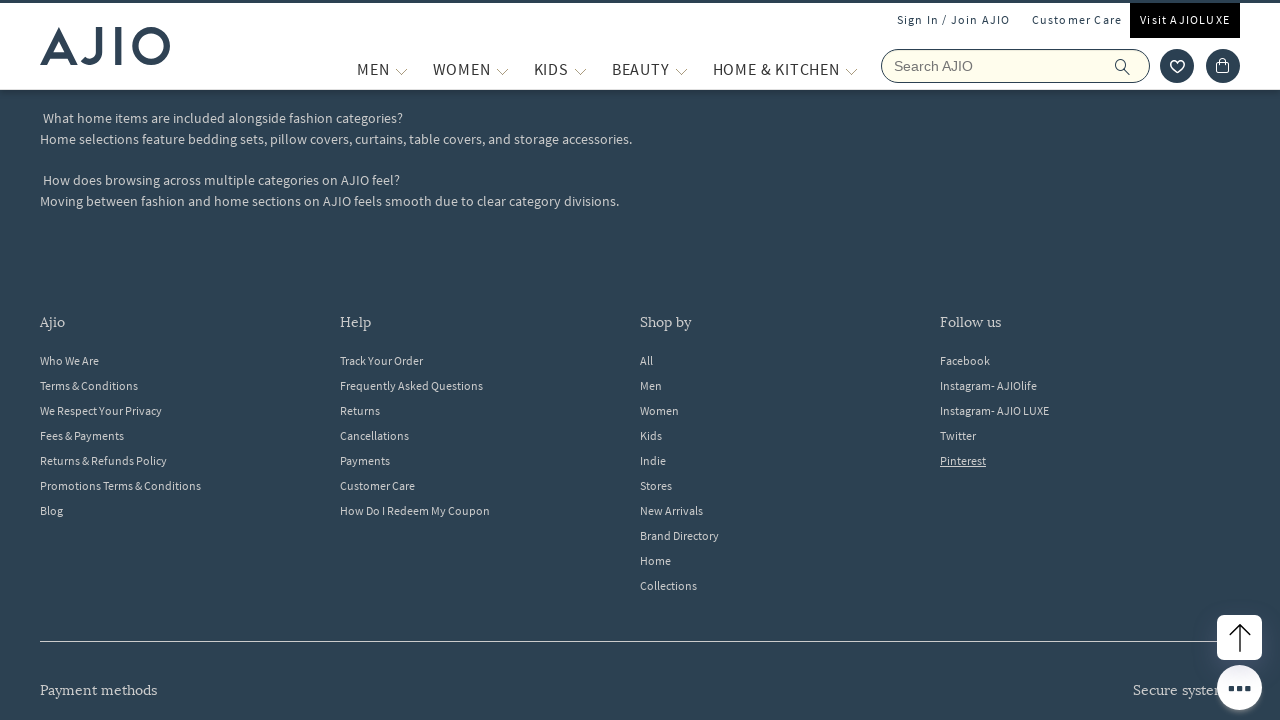

Verified tab loaded completely
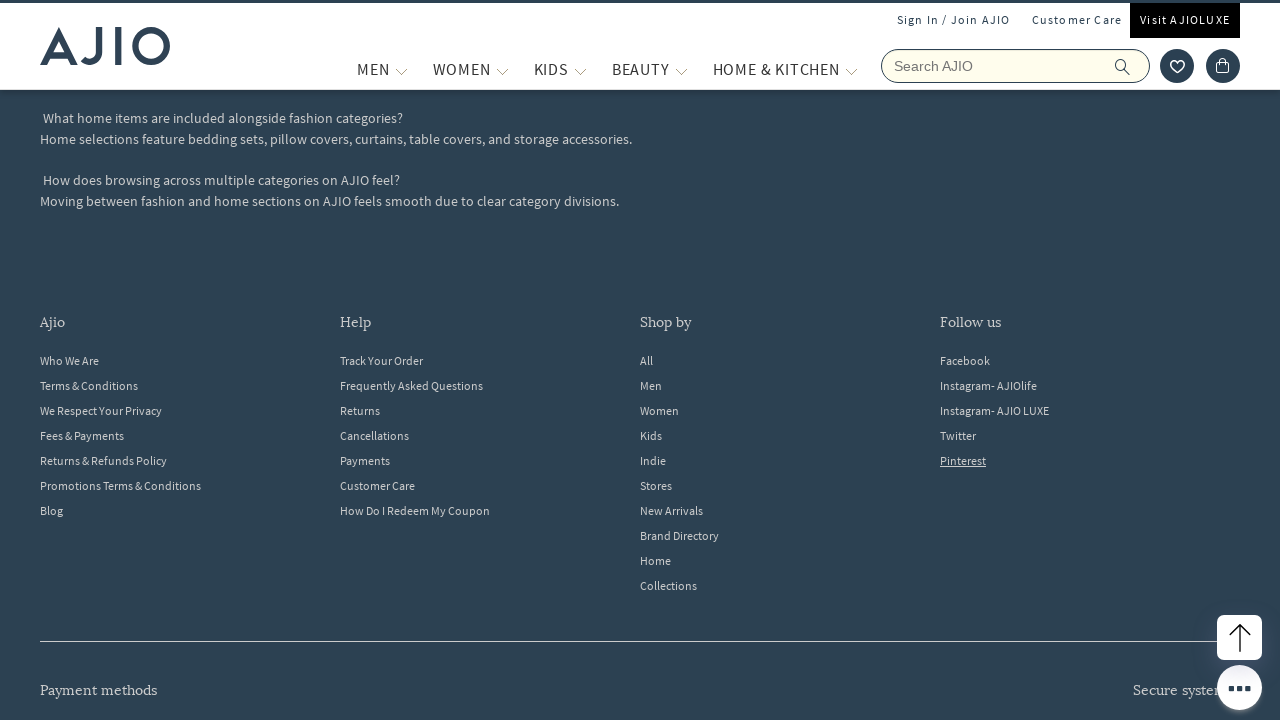

Switched to tab and brought it to front
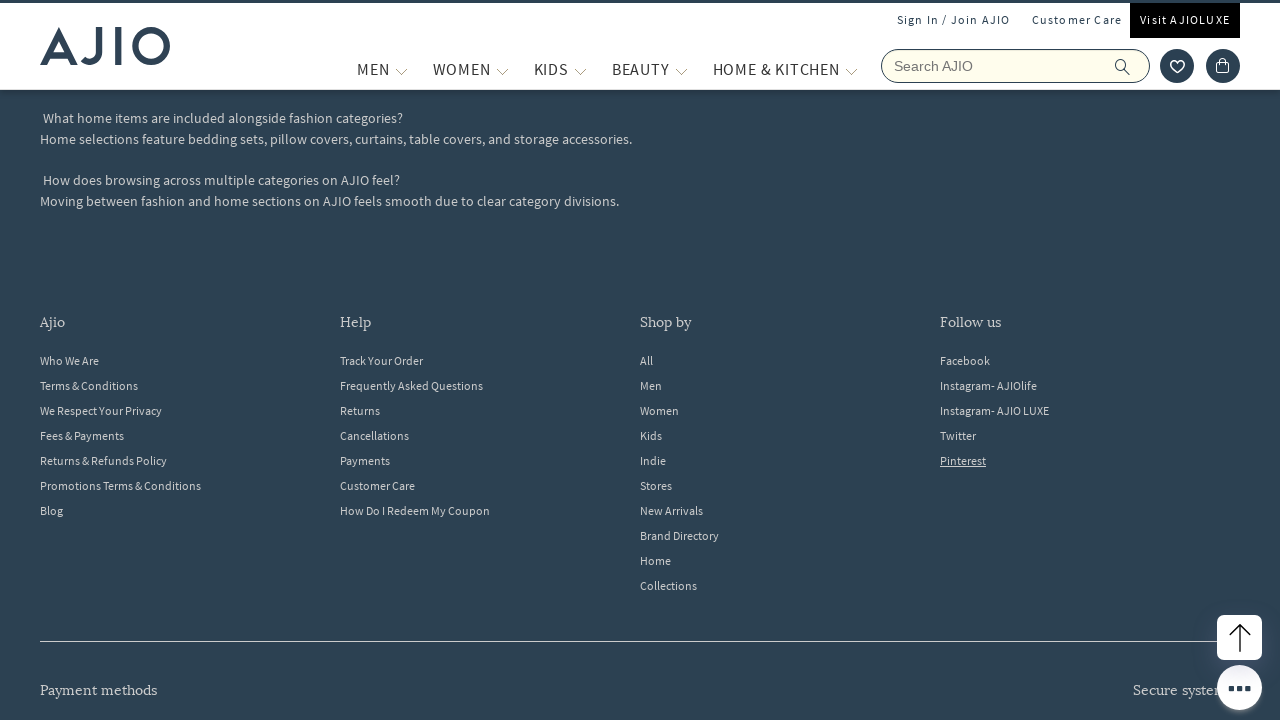

Verified tab loaded completely
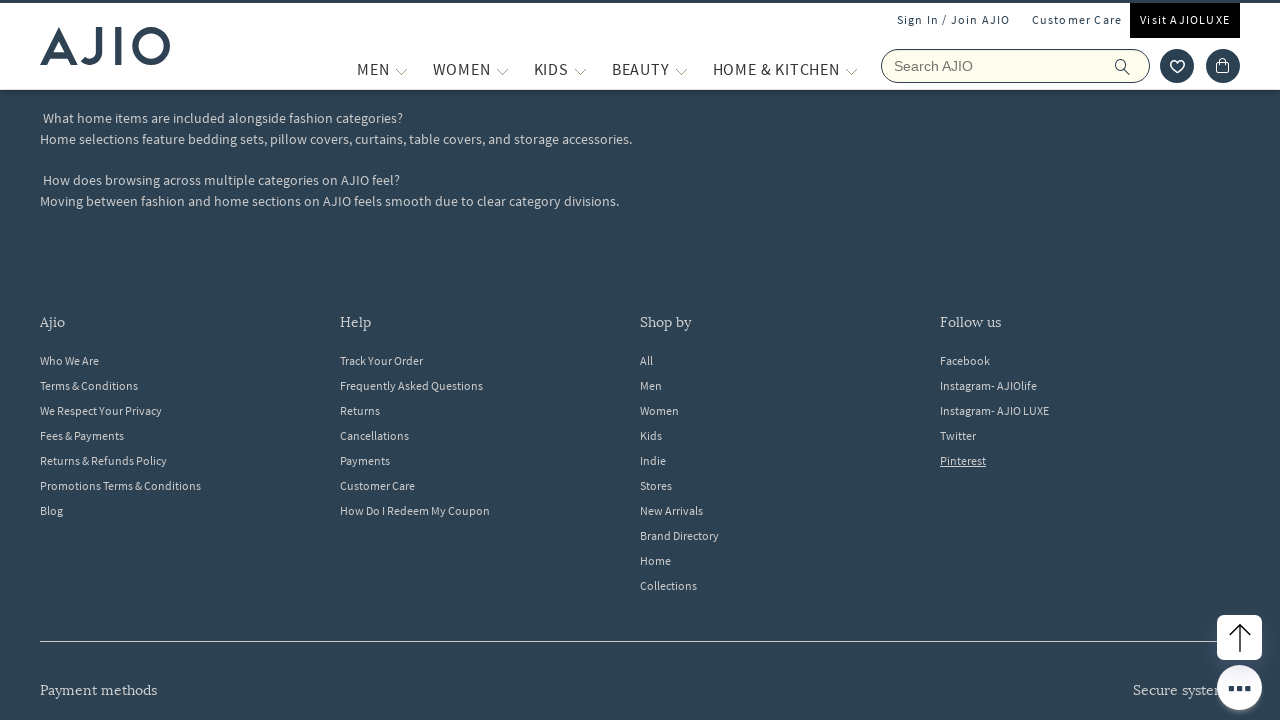

Switched to tab and brought it to front
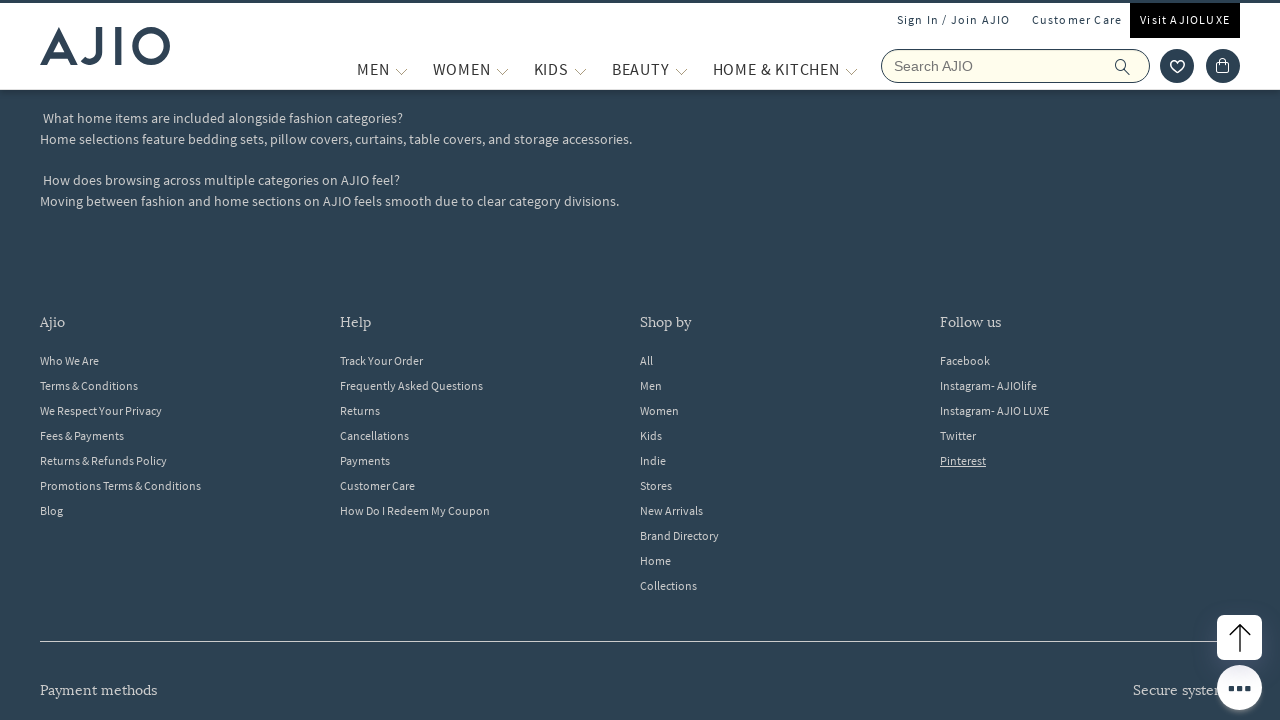

Verified tab loaded completely
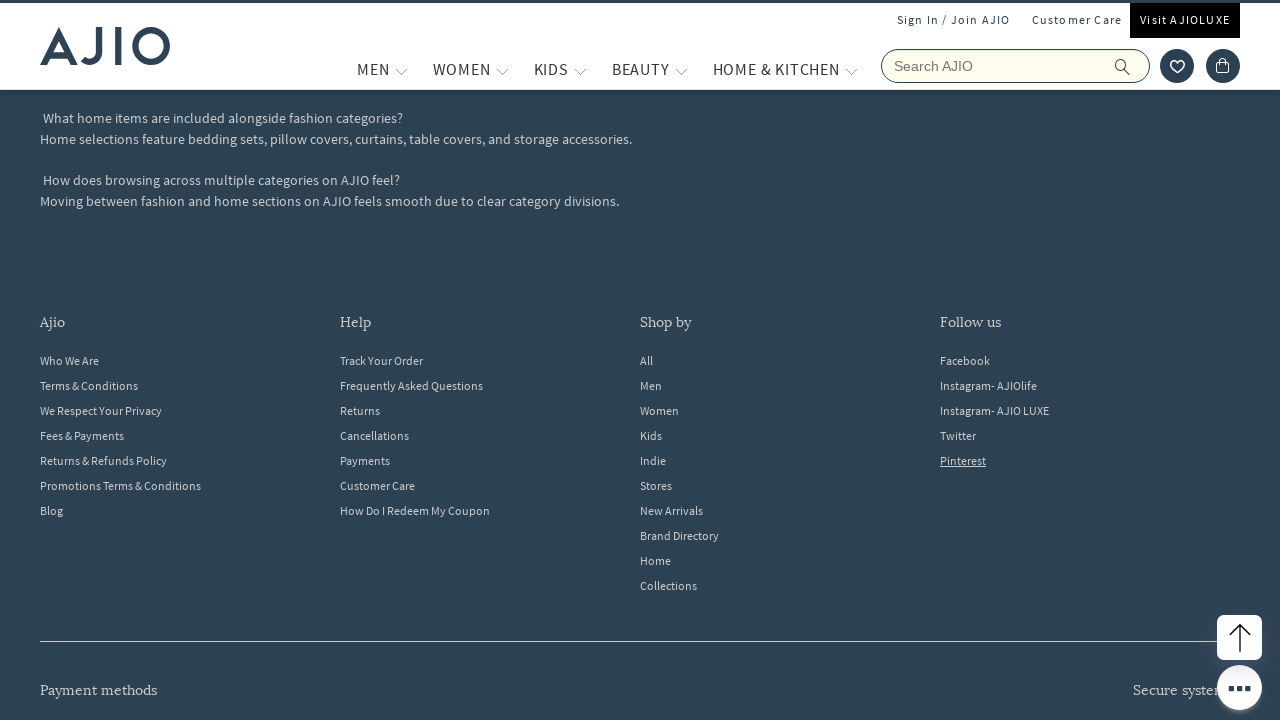

Switched to tab and brought it to front
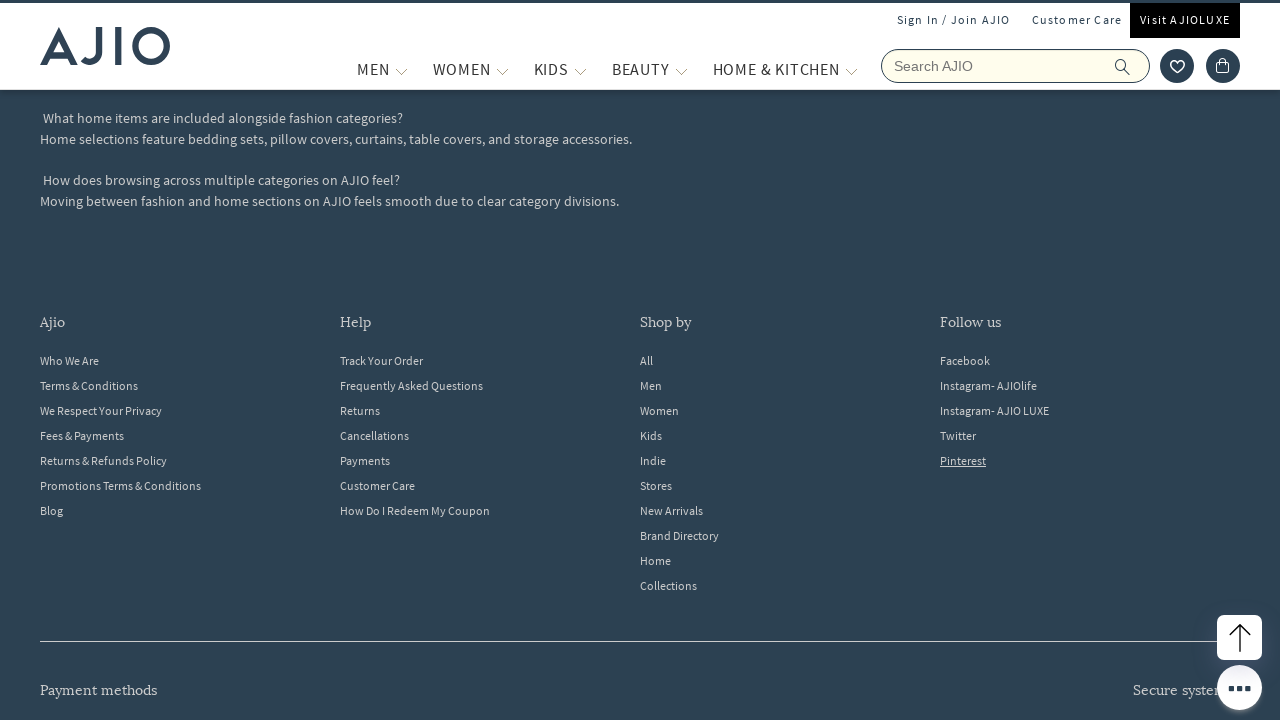

Verified tab loaded completely
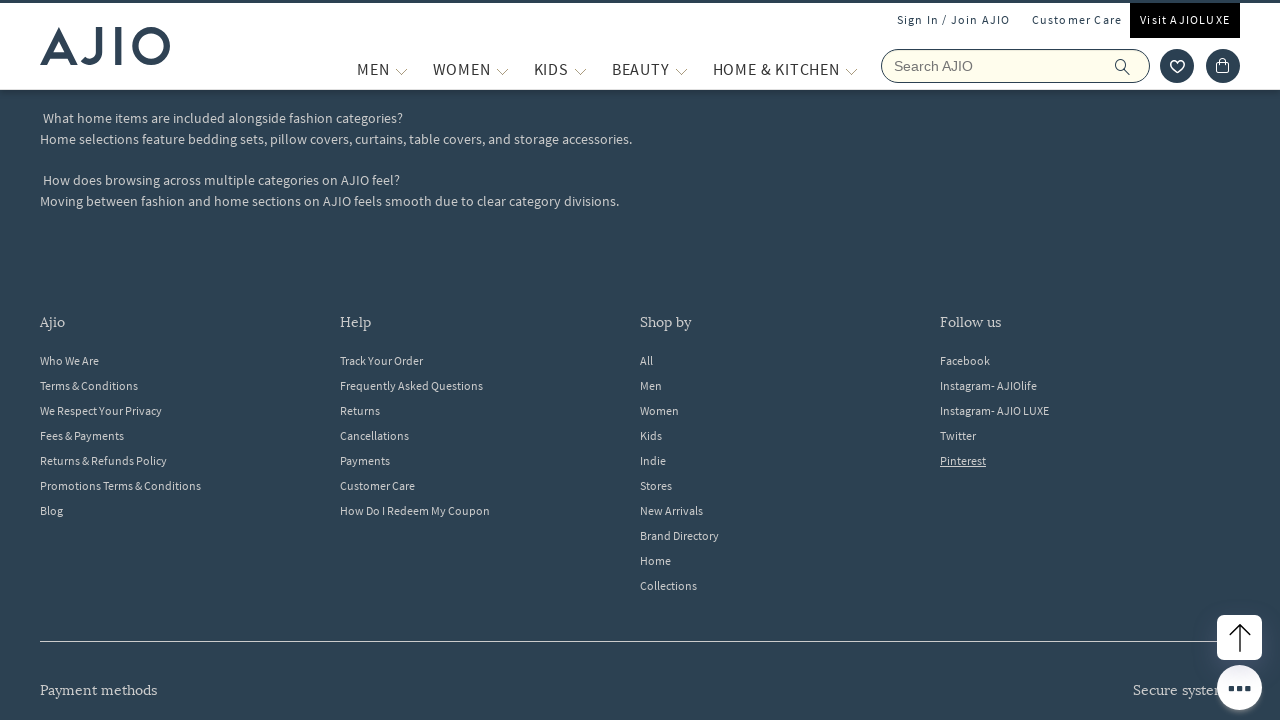

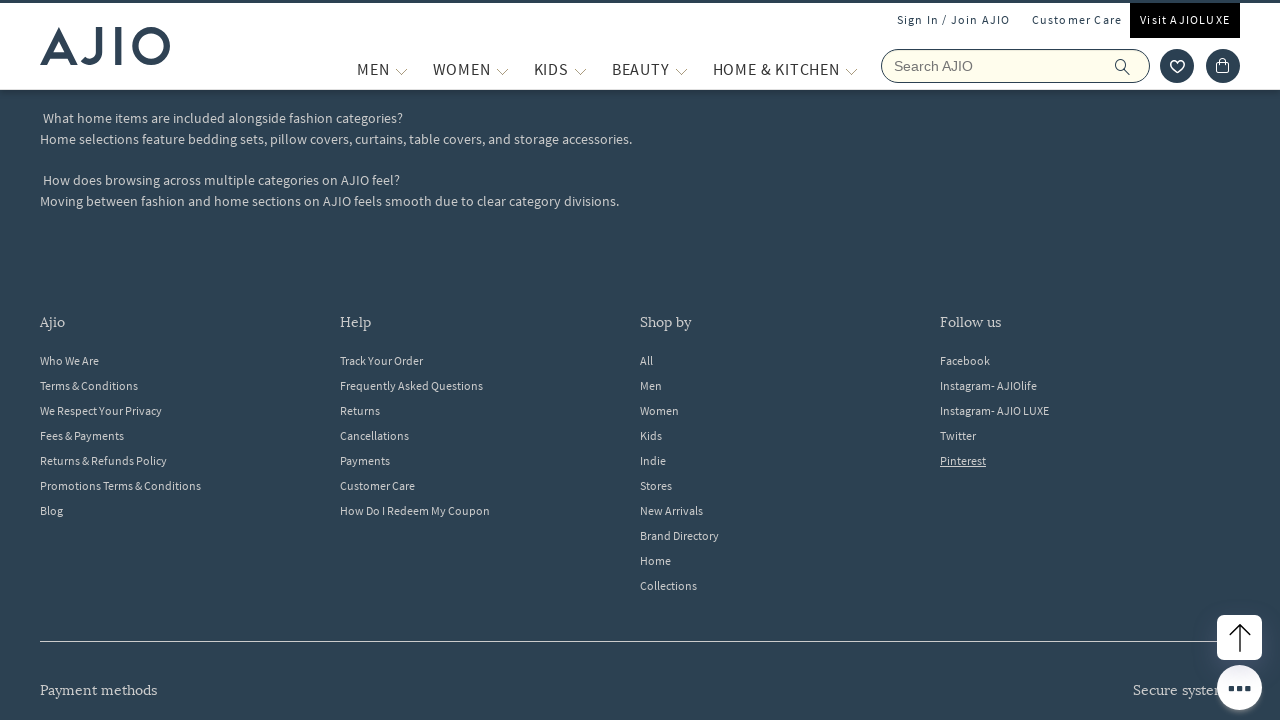